Clicks the Add to Cart button on the Samsung Galaxy S6 product page and handles the confirmation alert

Starting URL: https://www.demoblaze.com/index.html

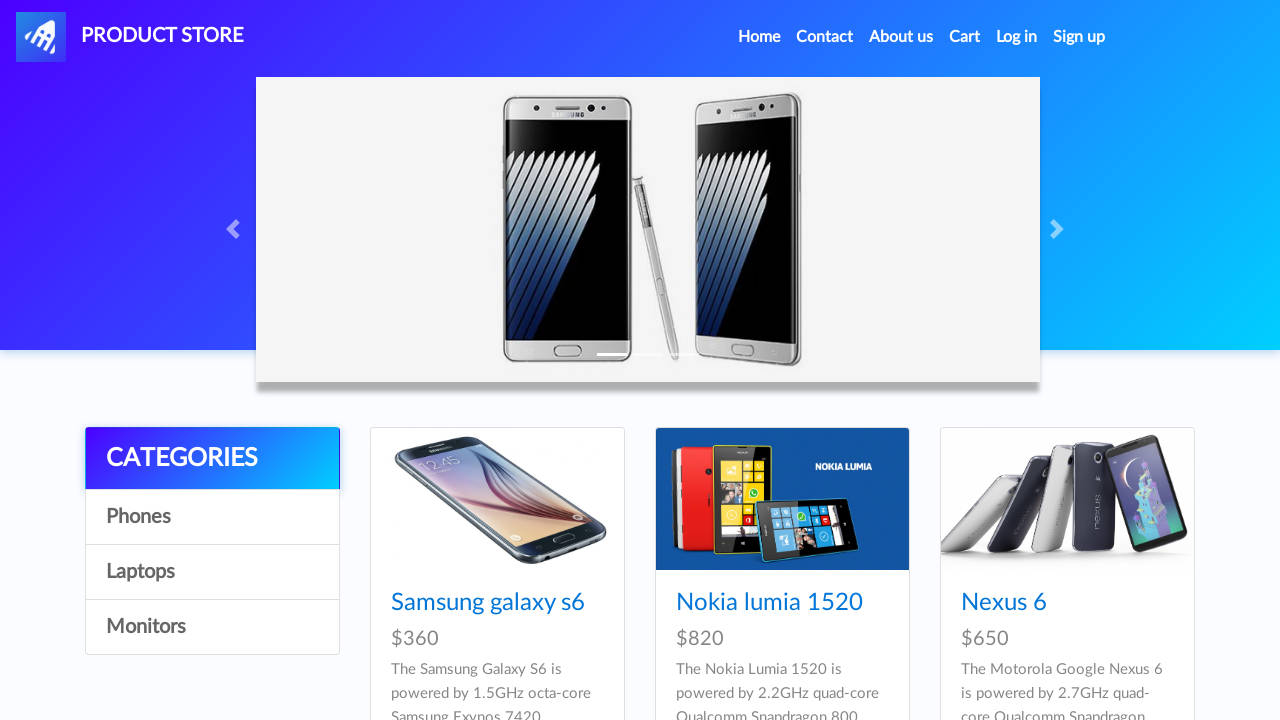

Clicked on Samsung Galaxy S6 product link at (488, 603) on xpath=//a[contains(text(),'Samsung galaxy s6')]
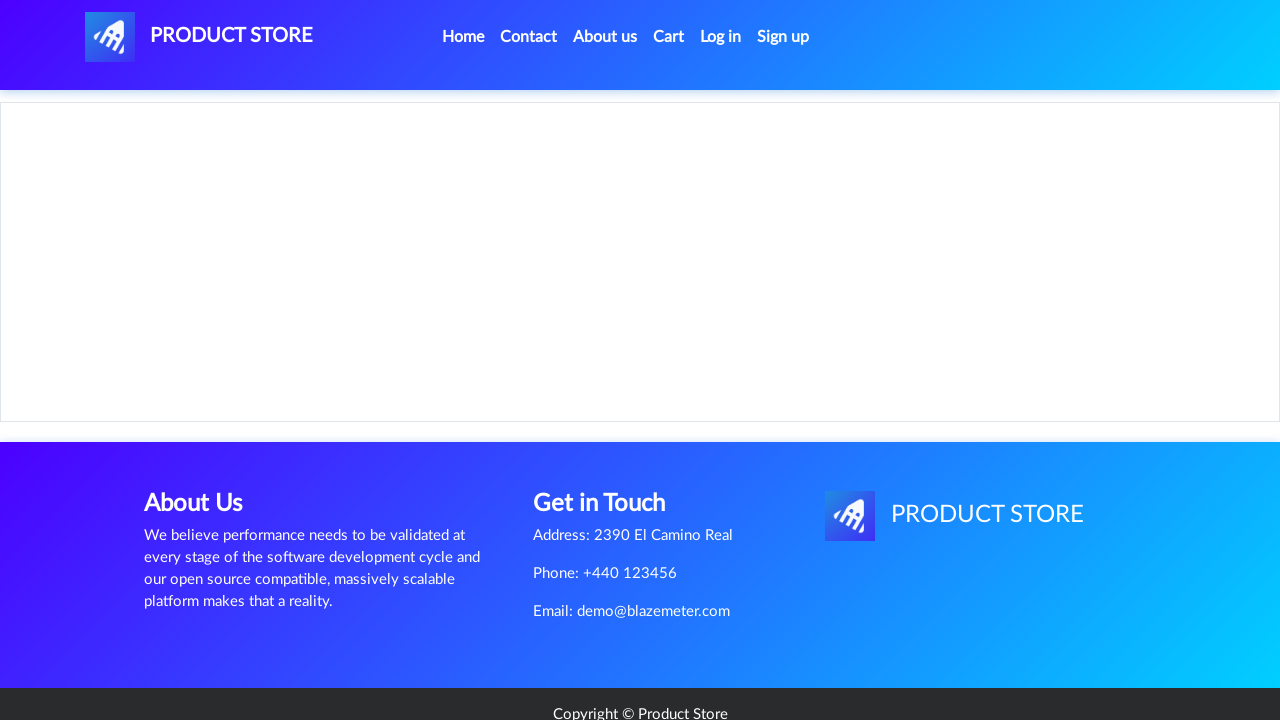

Waited for Add to Cart button to load on product page
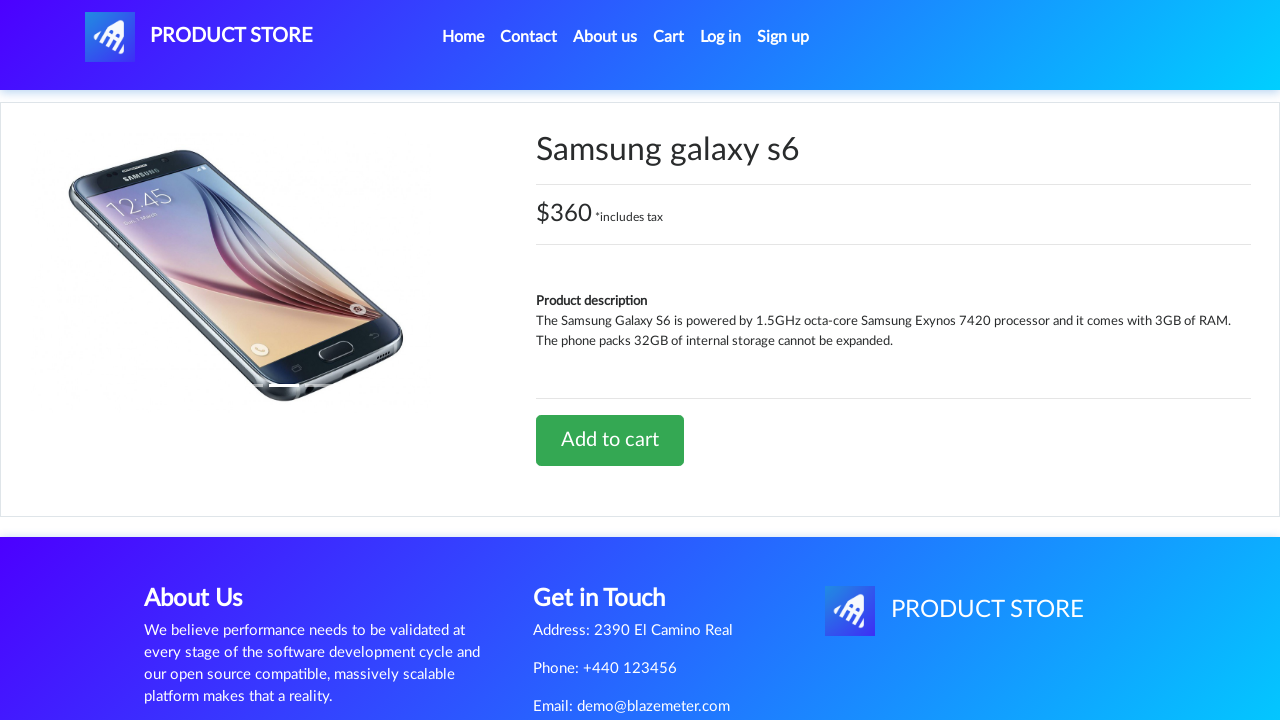

Set up dialog handler to accept confirmation alert
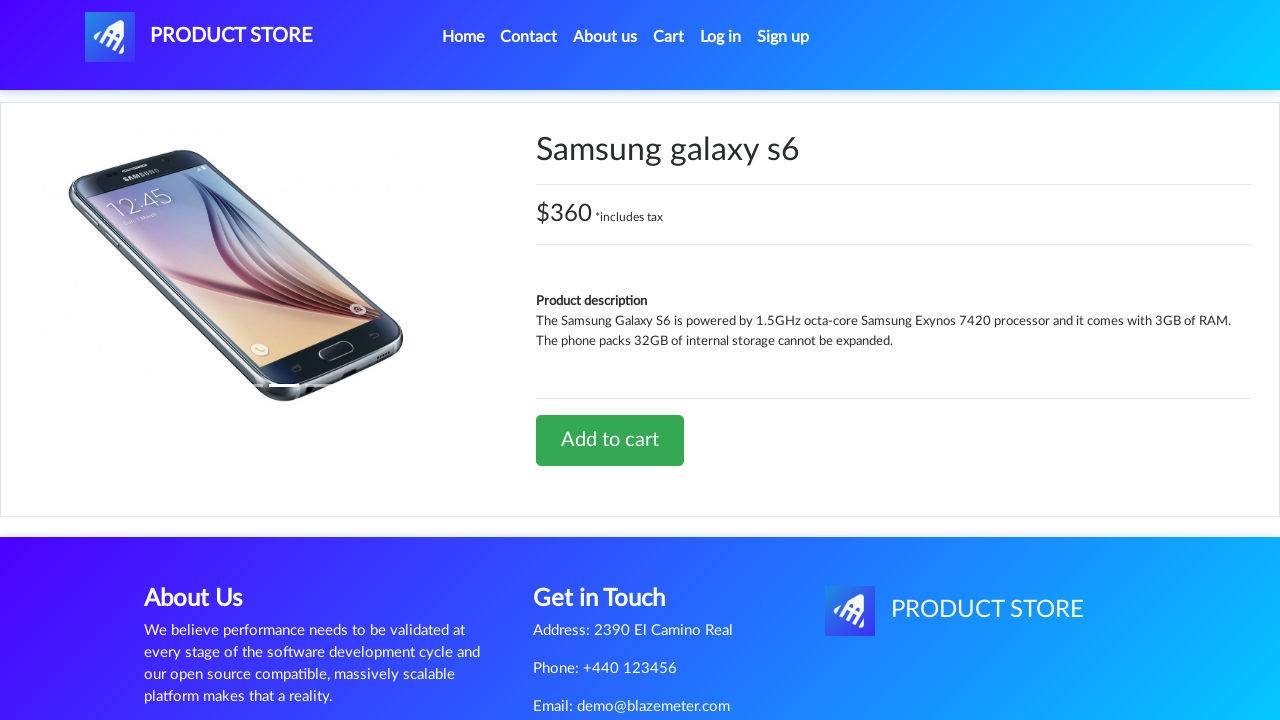

Clicked Add to Cart button and confirmed alert at (610, 440) on xpath=//a[contains(text(),'Add to car')]
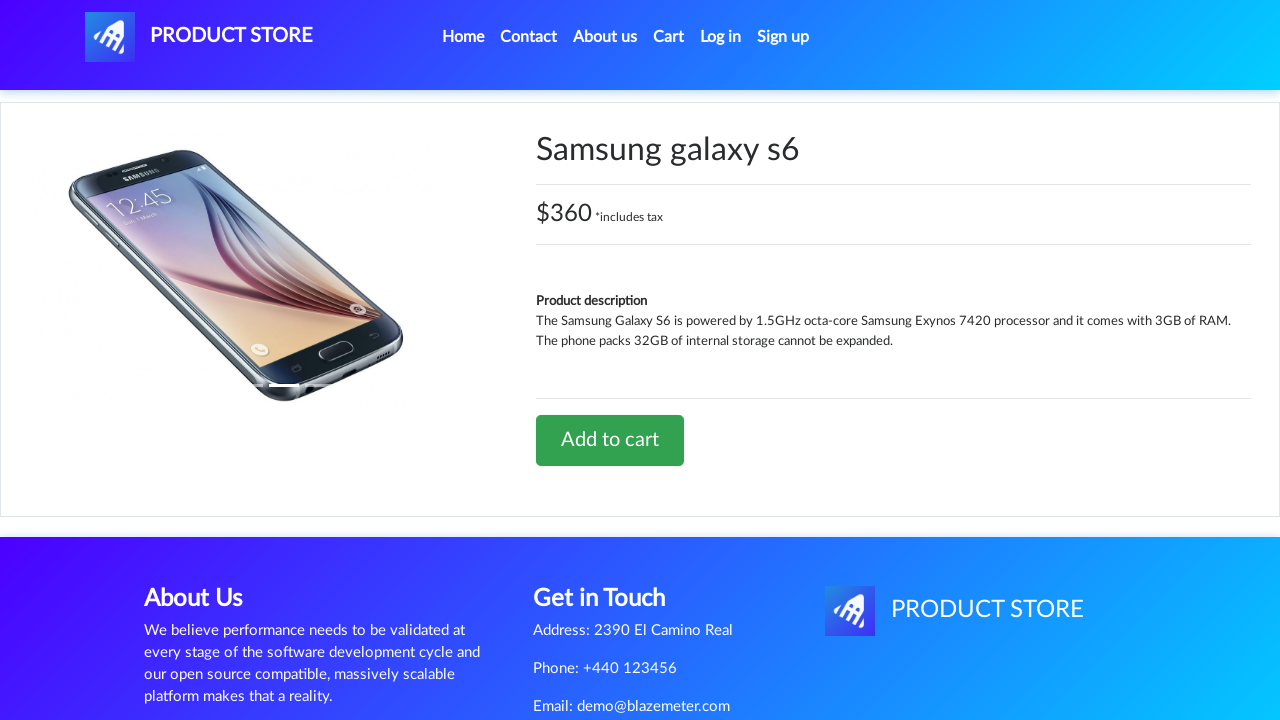

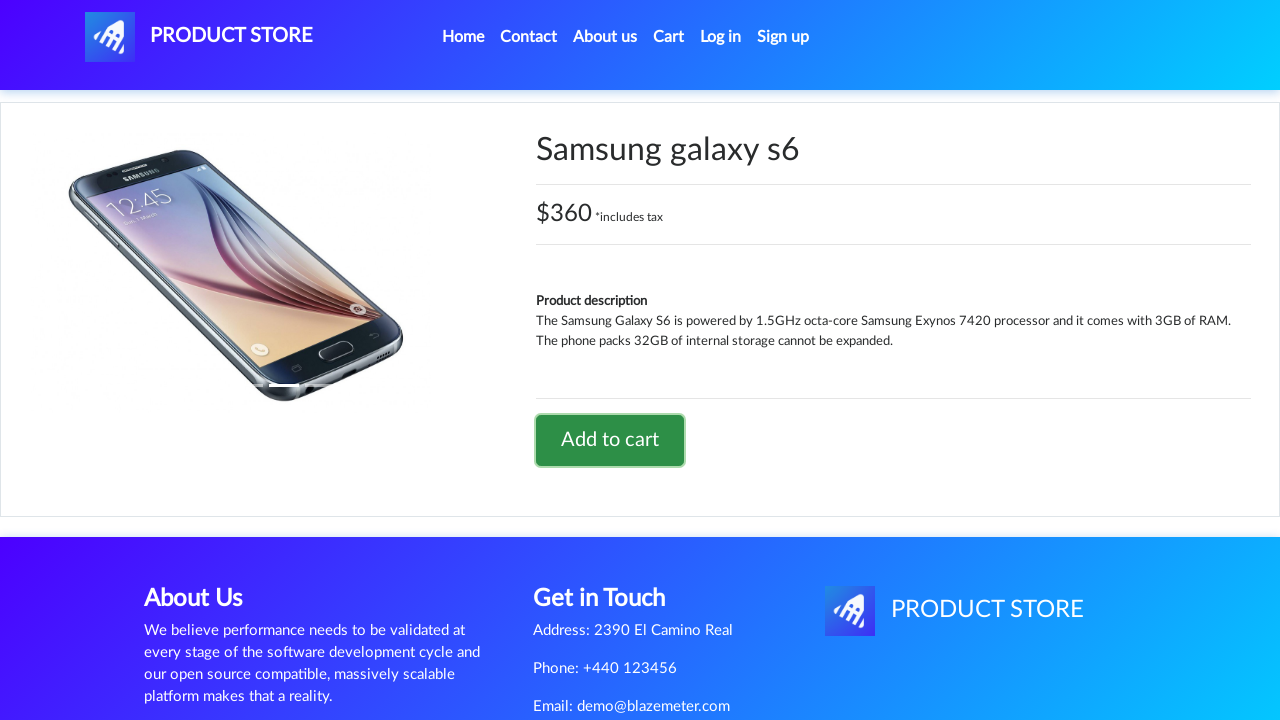